Tests JavaScript alert functionality by entering text into a field, clicking a button to trigger an alert, and then accepting the alert dialog

Starting URL: https://sahitest.com/demo/alertTest.htm

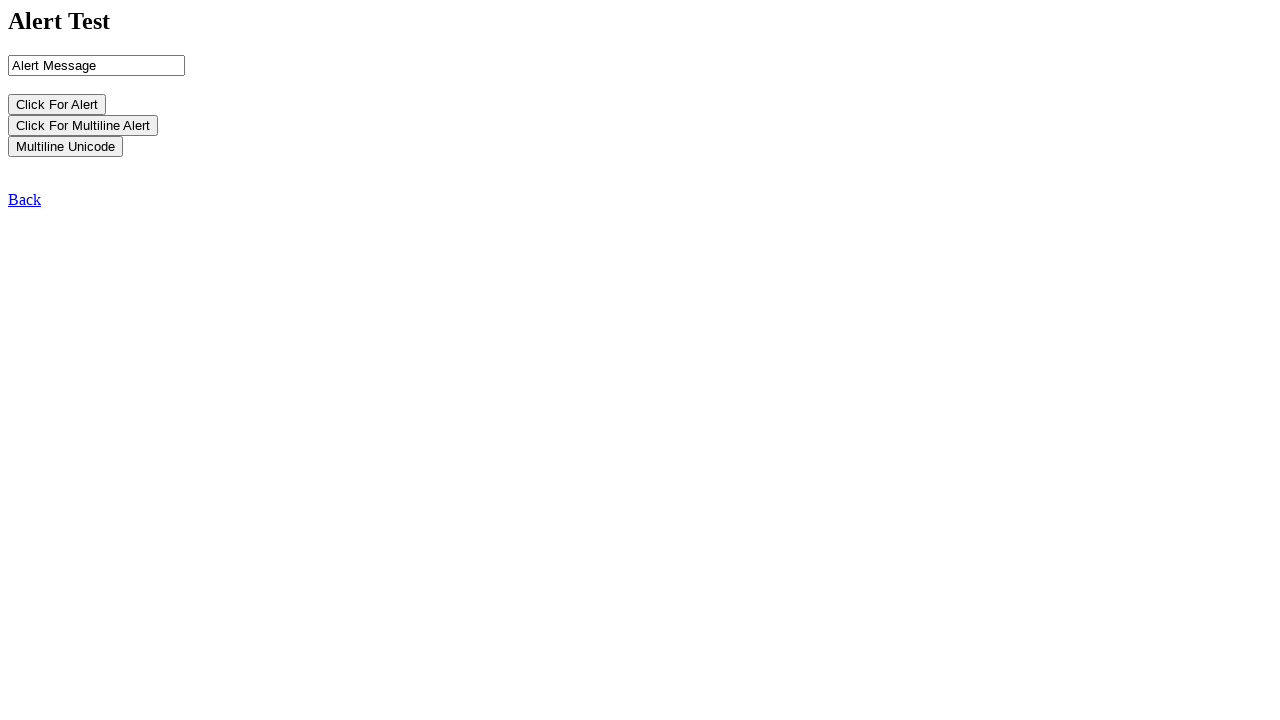

Clicked the first input field at (96, 65) on xpath=/html/body/form/input[1]
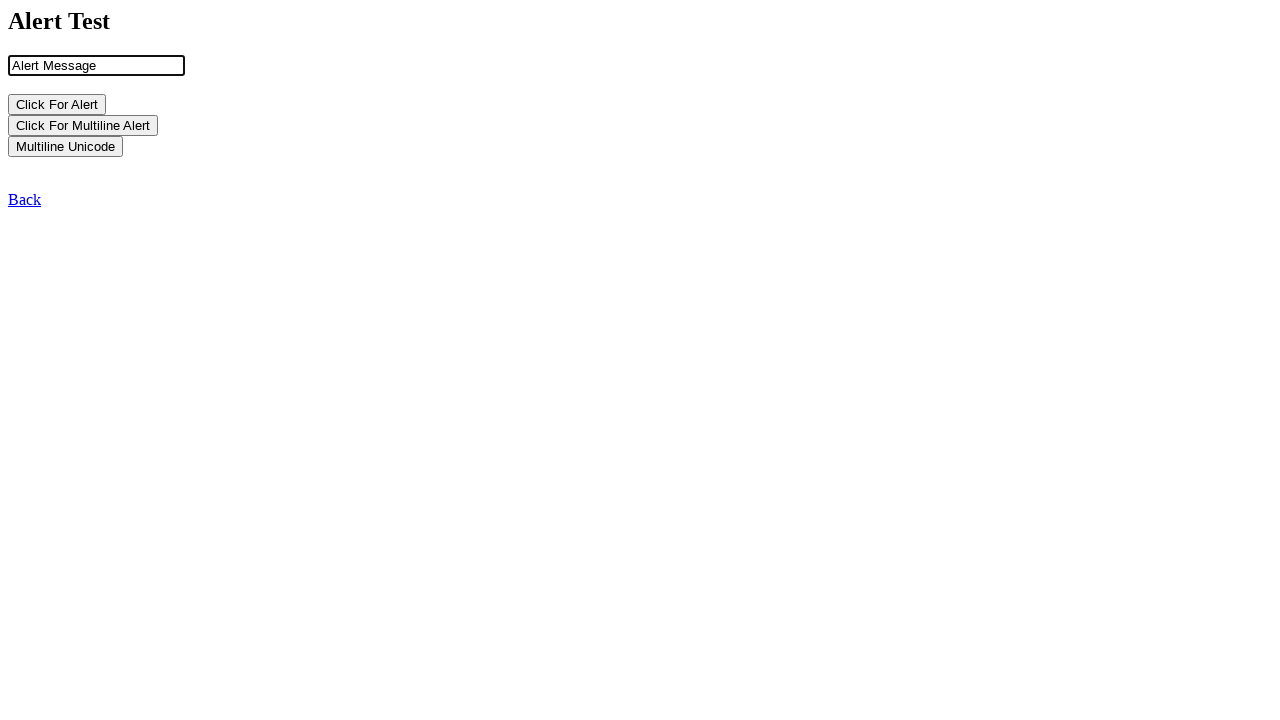

Entered 'alert' text into the input field on xpath=/html/body/form/input[1]
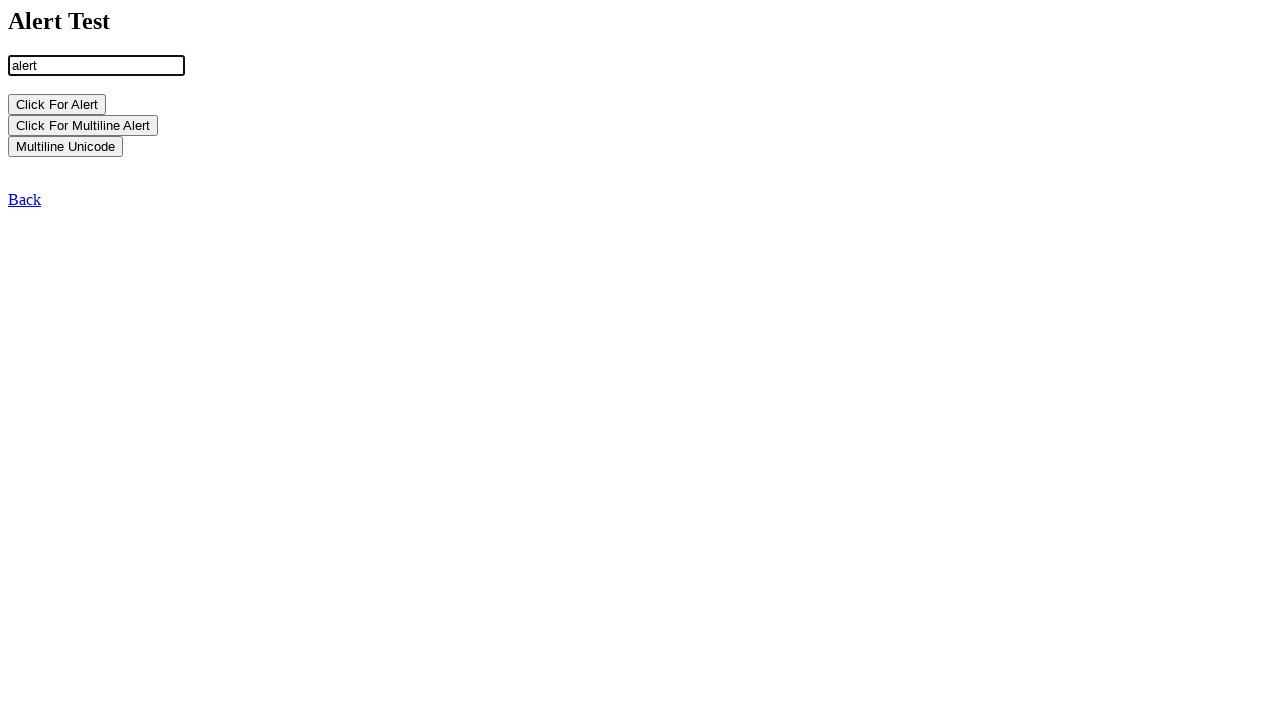

Clicked the button to trigger alert dialog at (57, 104) on xpath=/html/body/form/input[2]
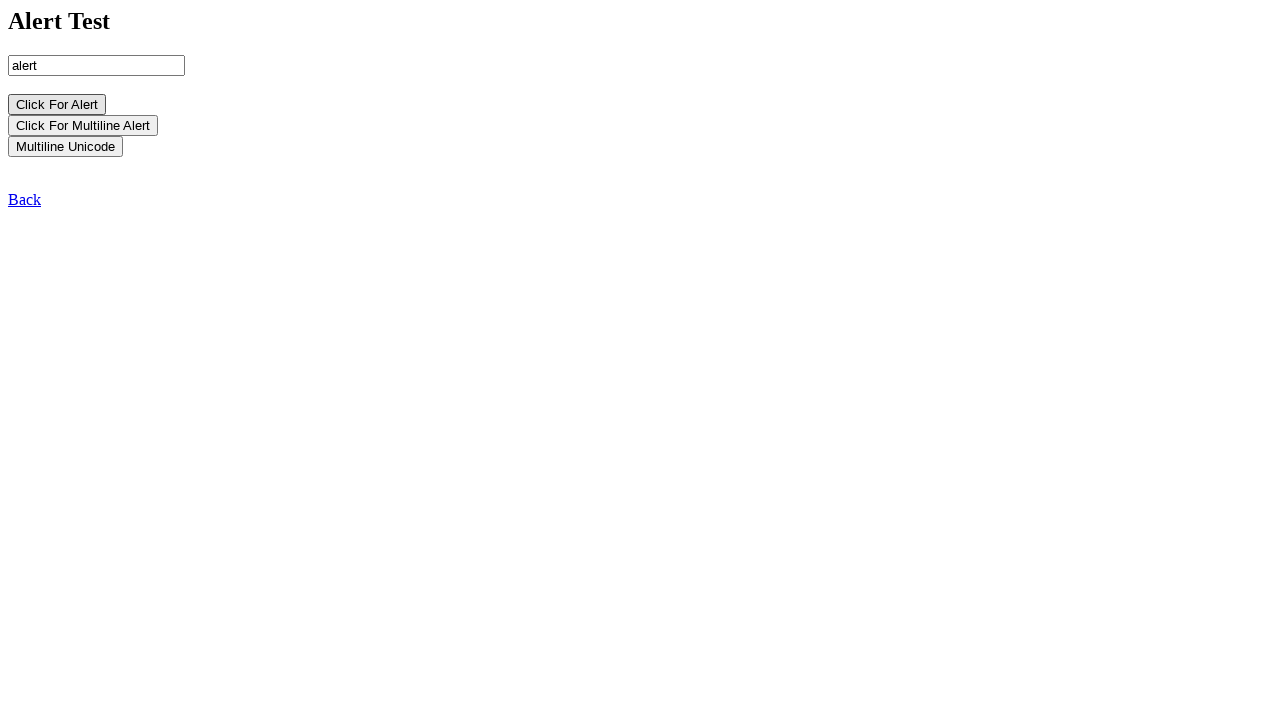

Set up alert dialog handler to accept
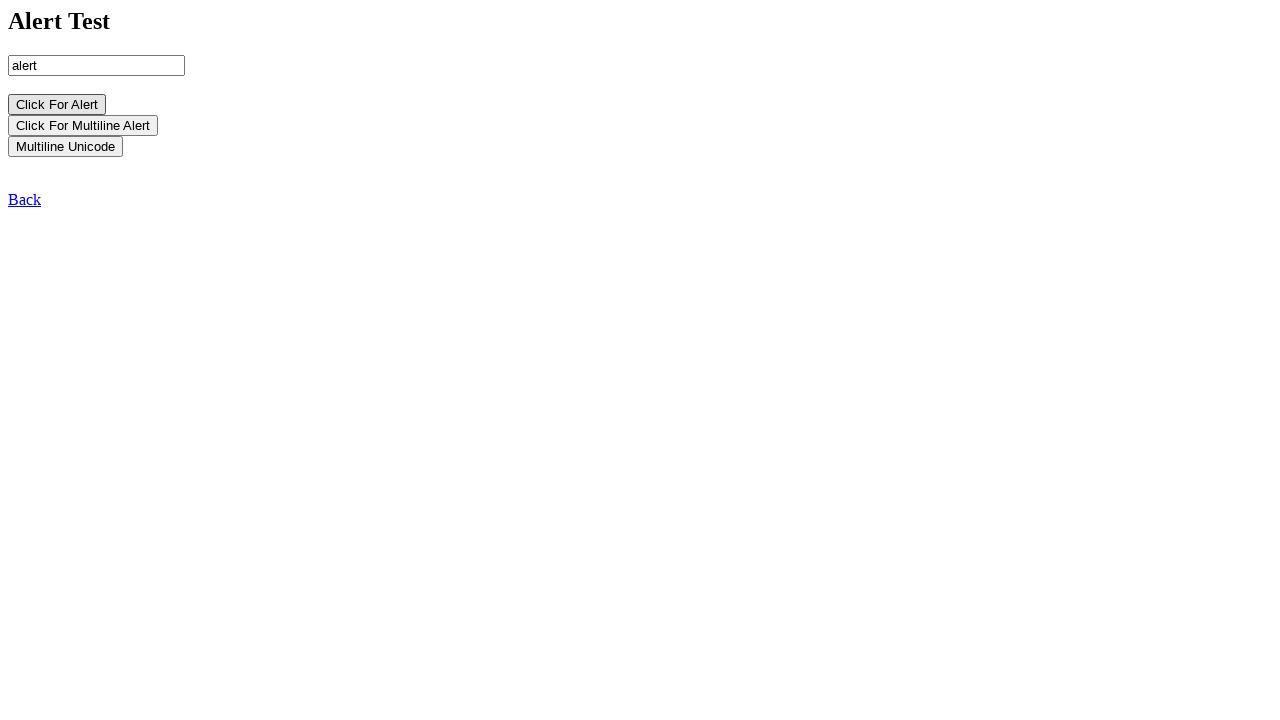

Waited for alert dialog to appear and be accepted
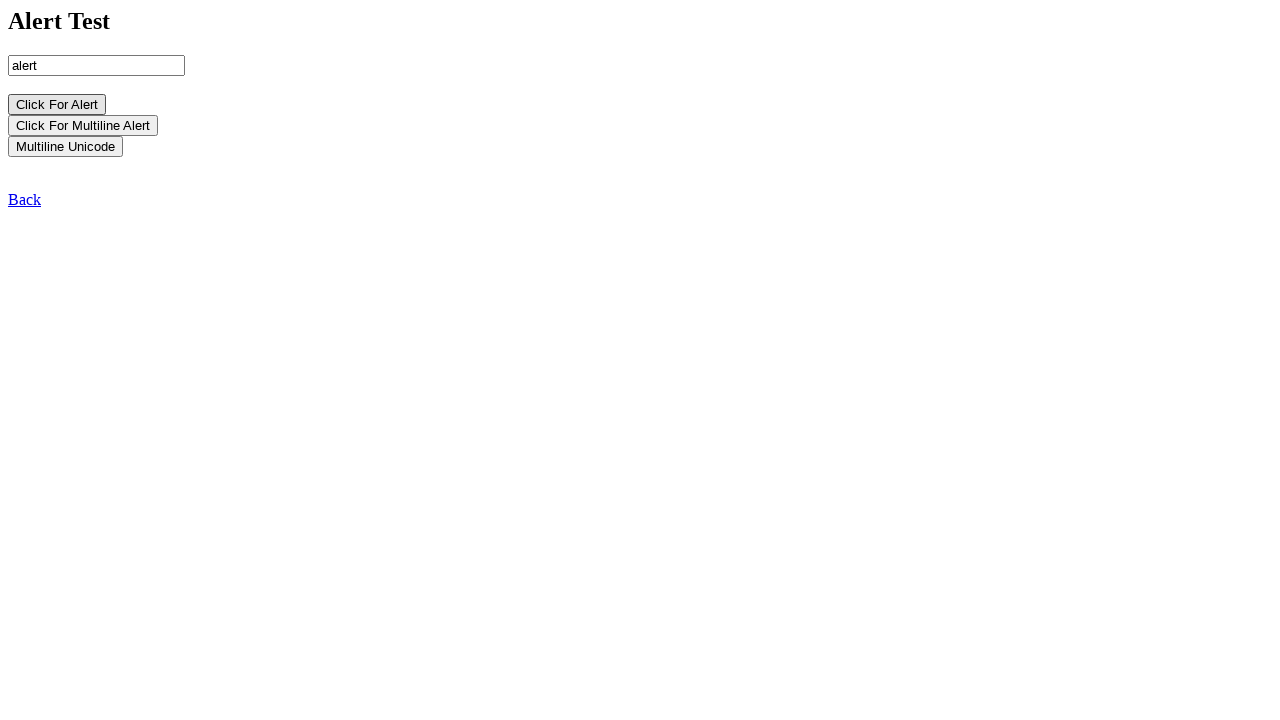

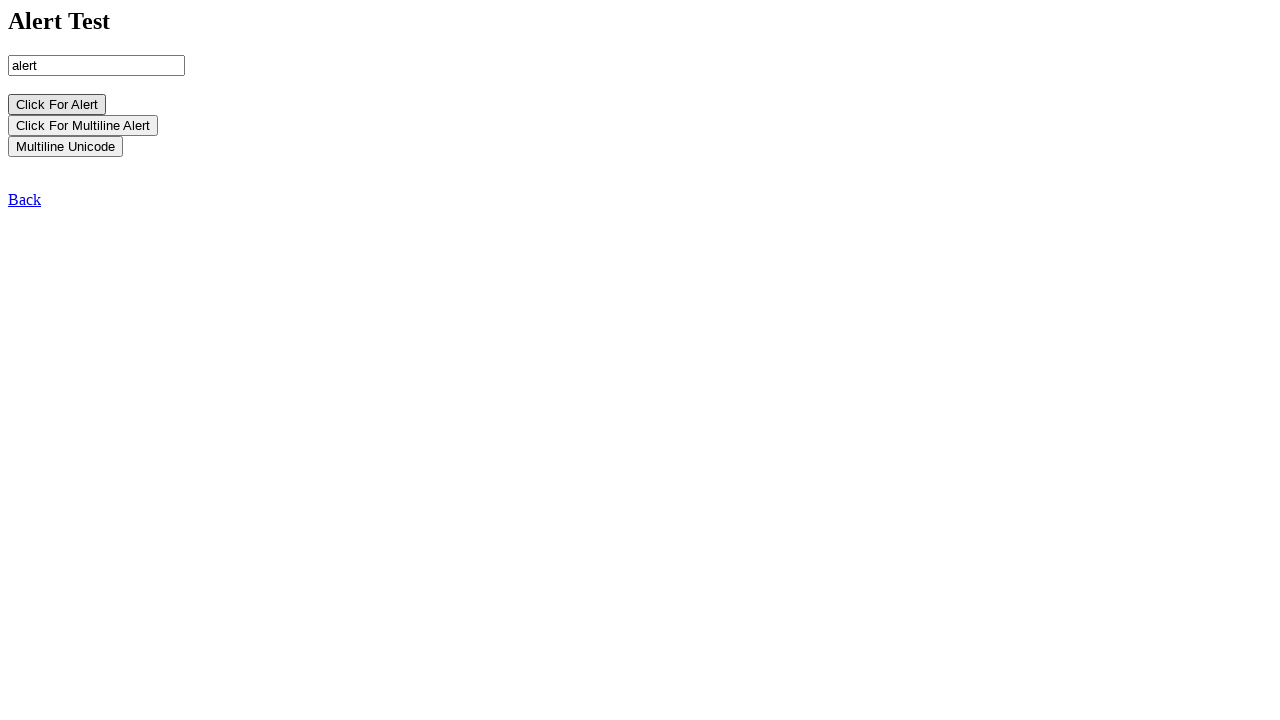